Tests dropdown select functionality by selecting options using different methods: visible text, index, and value attribute

Starting URL: https://v1.training-support.net/selenium/selects

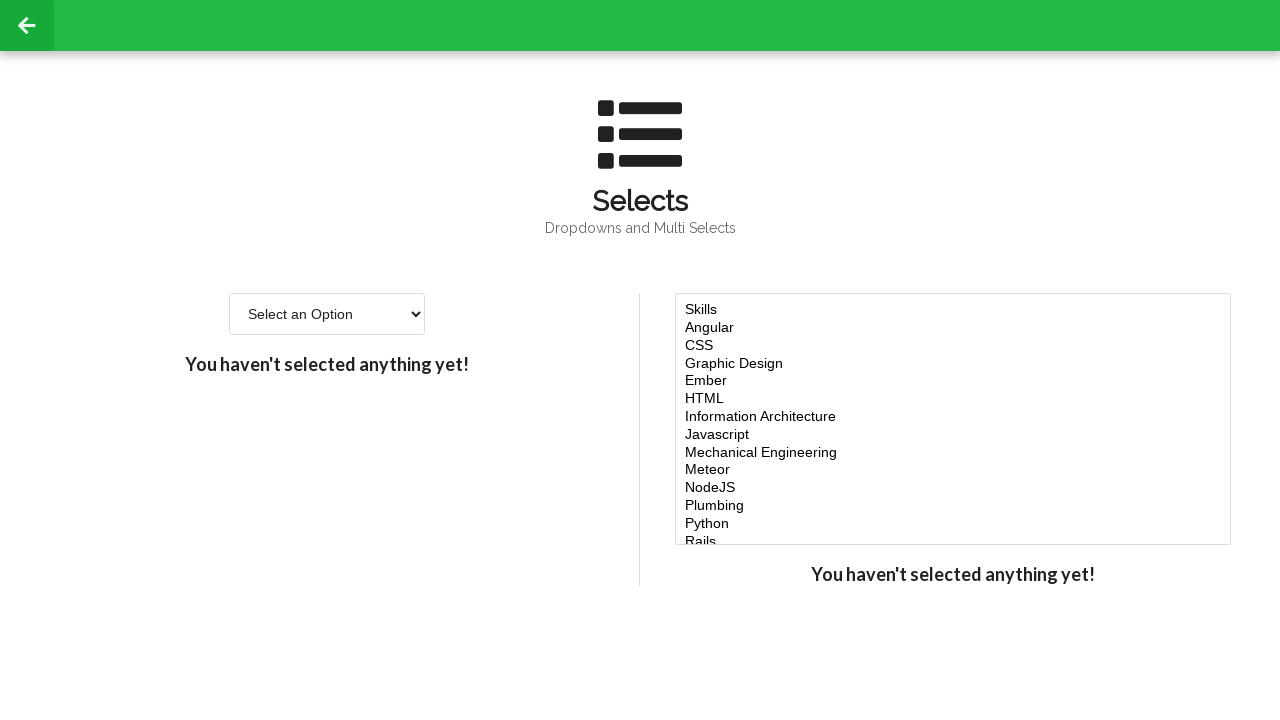

Selected 'Option 2' from single-select dropdown by visible text on #single-select
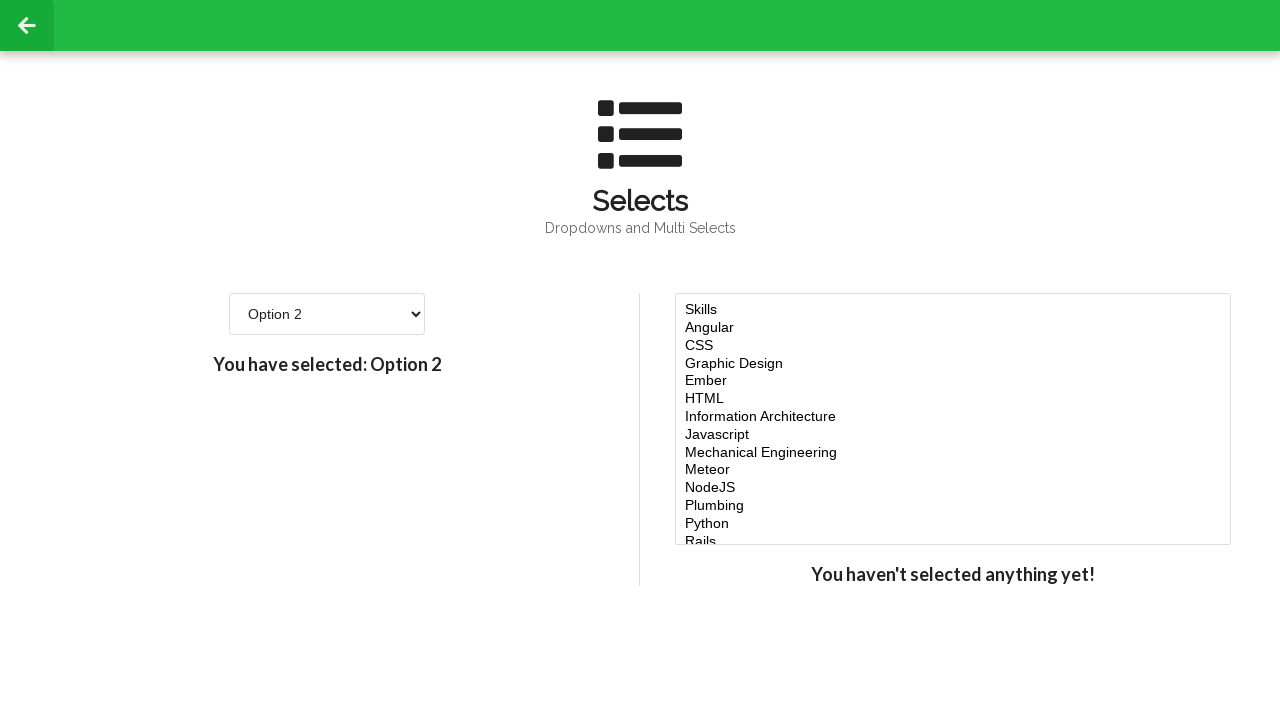

Selected fourth option from single-select dropdown by index (3) on #single-select
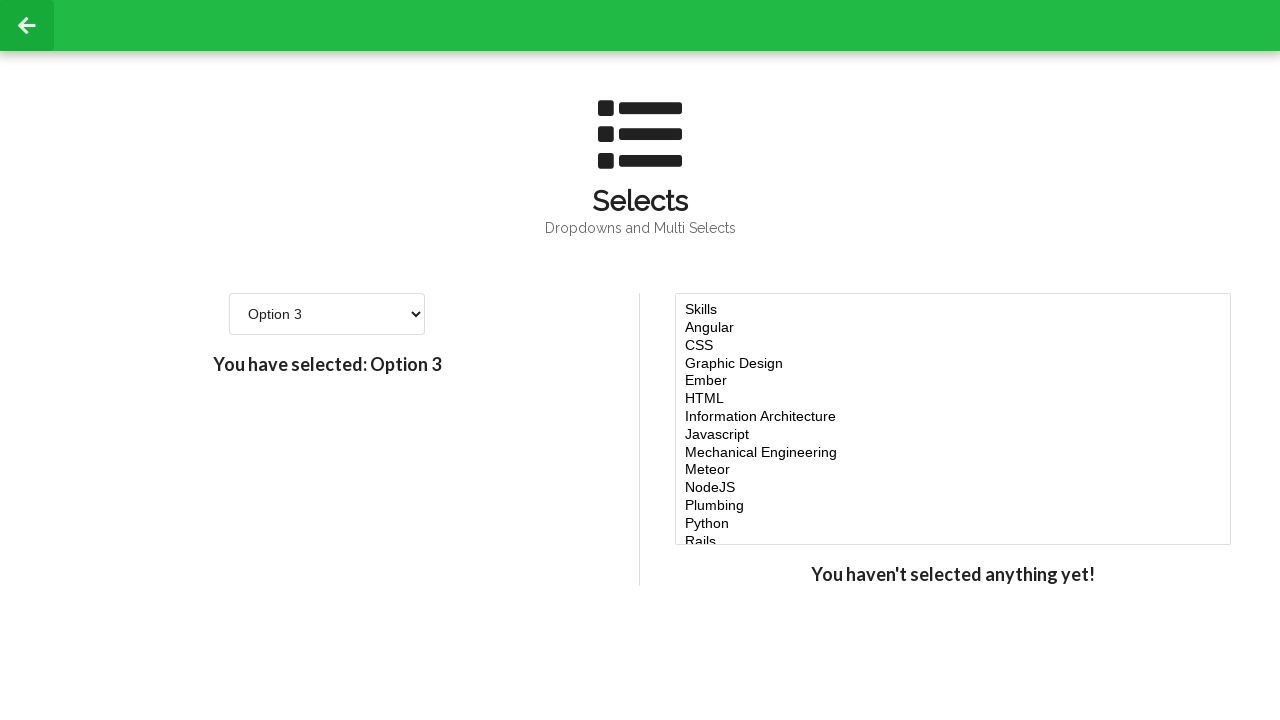

Selected option with value attribute '4' from single-select dropdown on #single-select
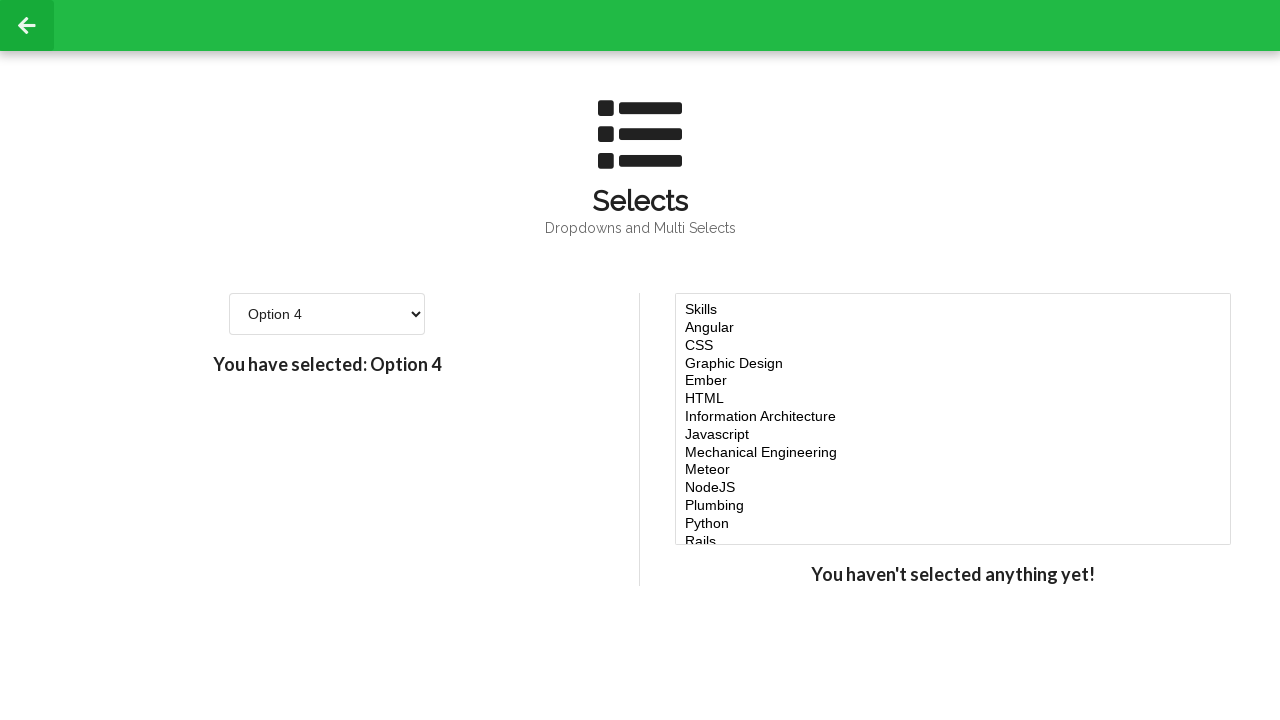

Verified single-select dropdown is present after all selections
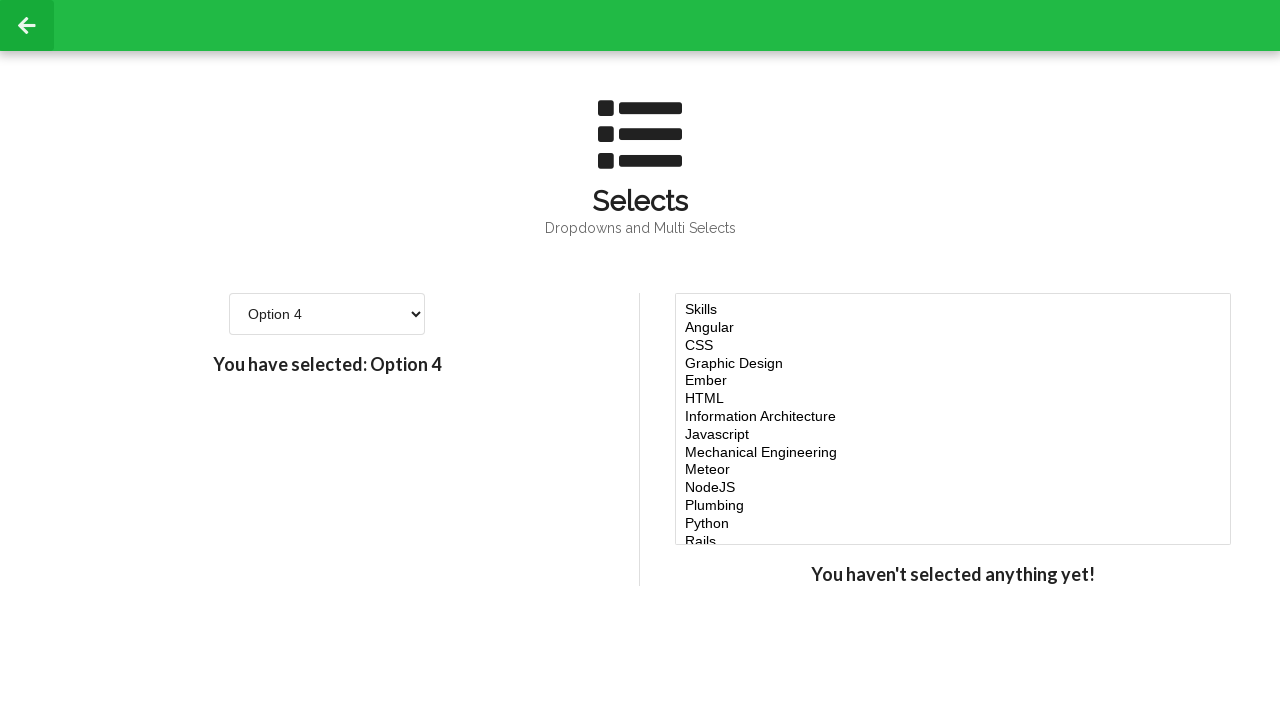

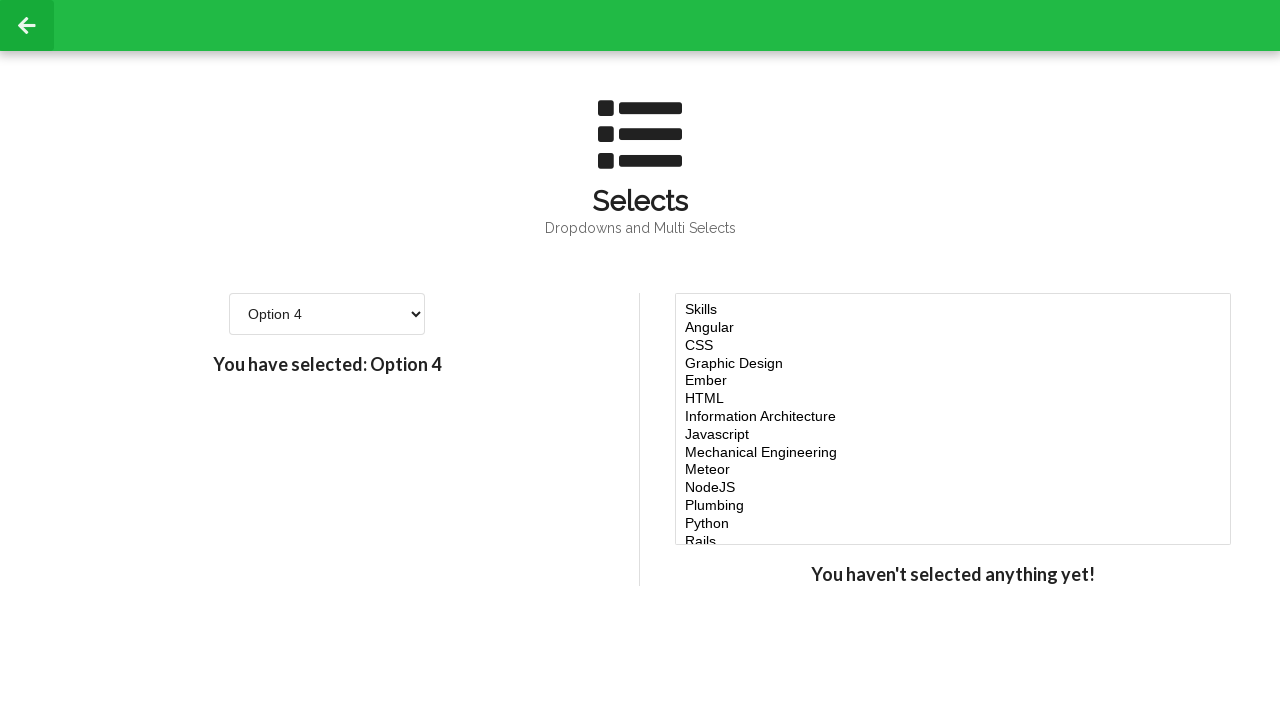